Automates the creation of a paper CD case by filling in artist name, album title, track names (up to 14 tracks), selecting CD type and paper type radio buttons, and submitting the form.

Starting URL: http://www.papercdcase.com/index.php

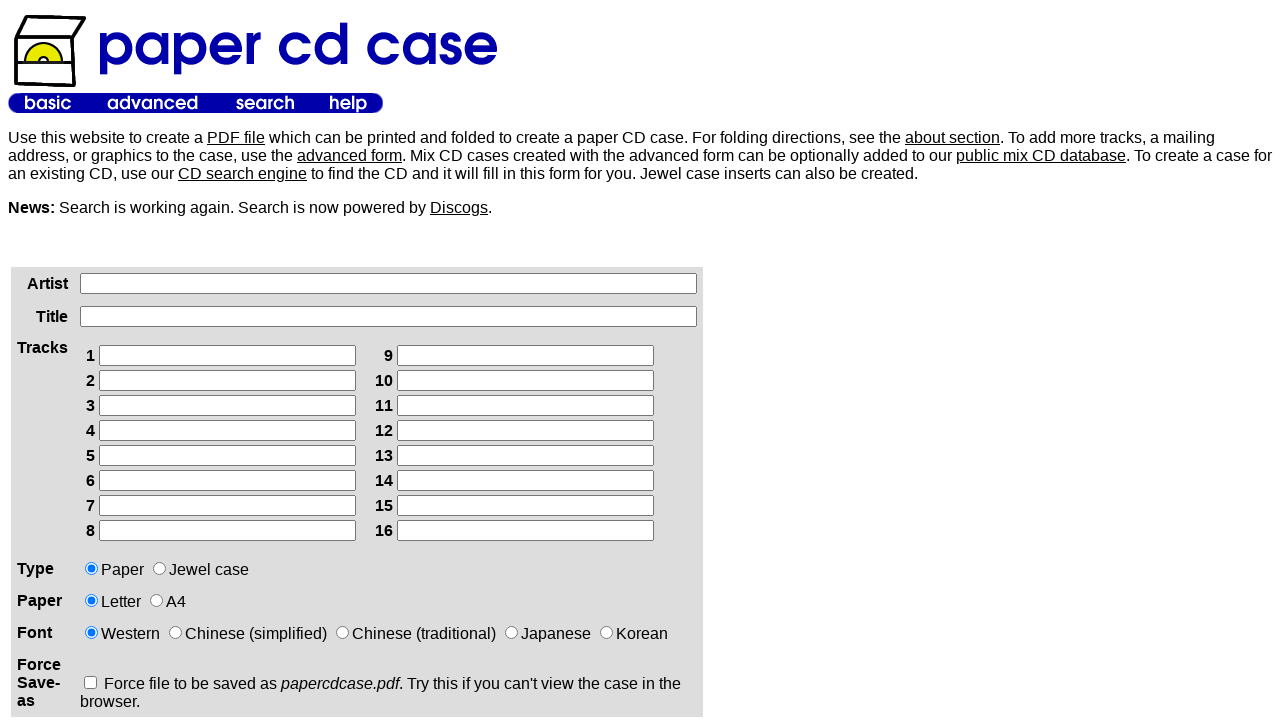

Filled artist name with 'The Midnight' on xpath=/html/body/table[2]/tbody/tr/td[1]/div/form/table/tbody/tr[1]/td[2]/input
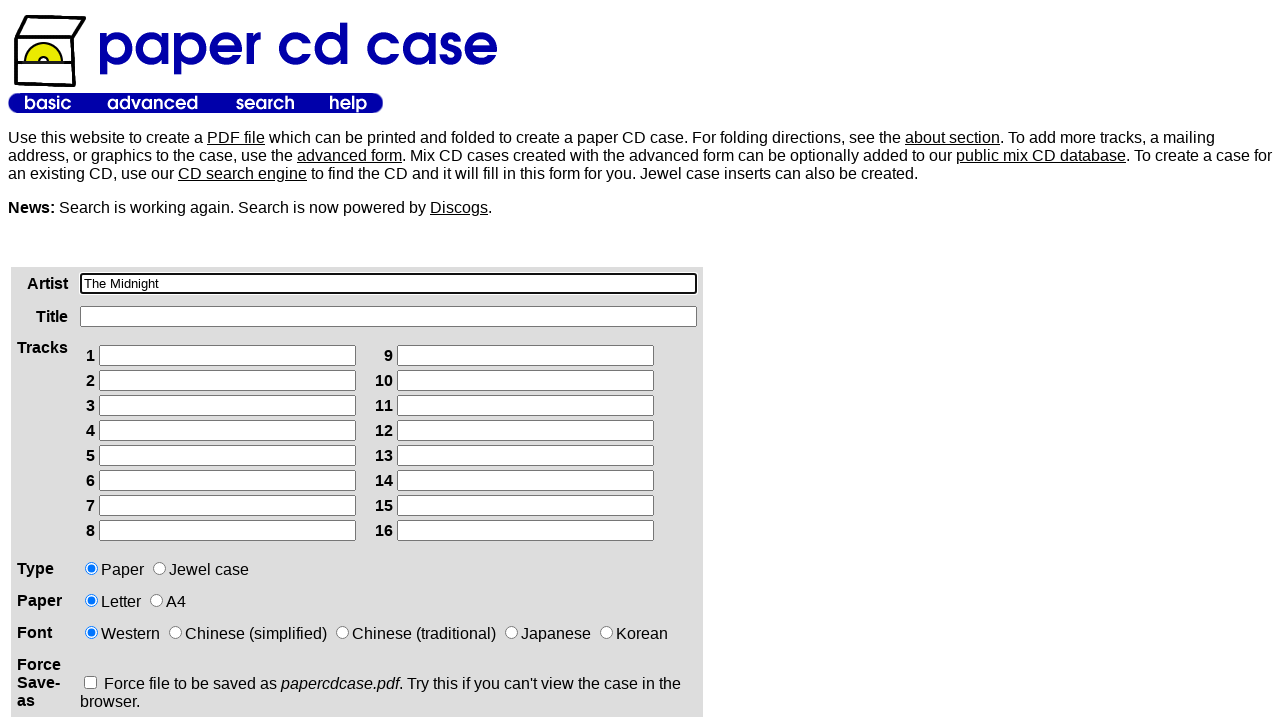

Filled album title with 'Endless Summer' on xpath=/html/body/table[2]/tbody/tr/td[1]/div/form/table/tbody/tr[2]/td[2]/input
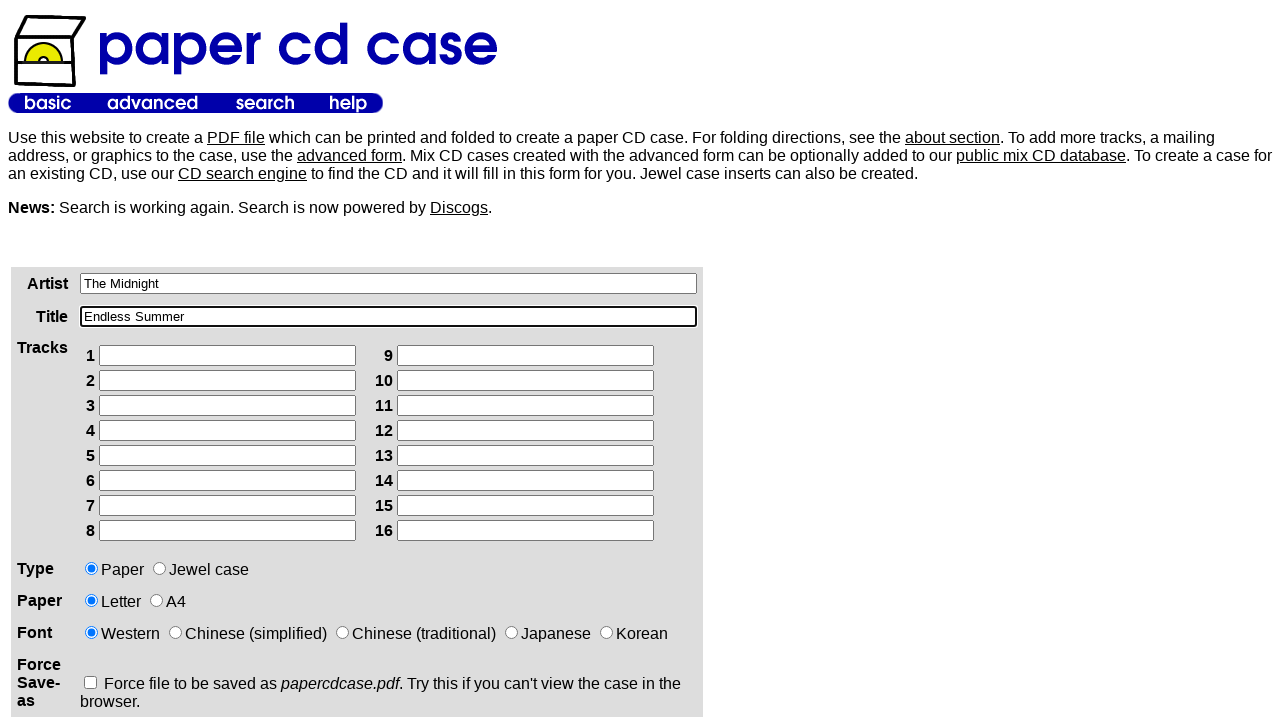

Filled track 1 with 'Sunset' on xpath=/html/body/table[2]/tbody/tr/td[1]/div/form/table/tbody/tr[3]/td[2]/table/
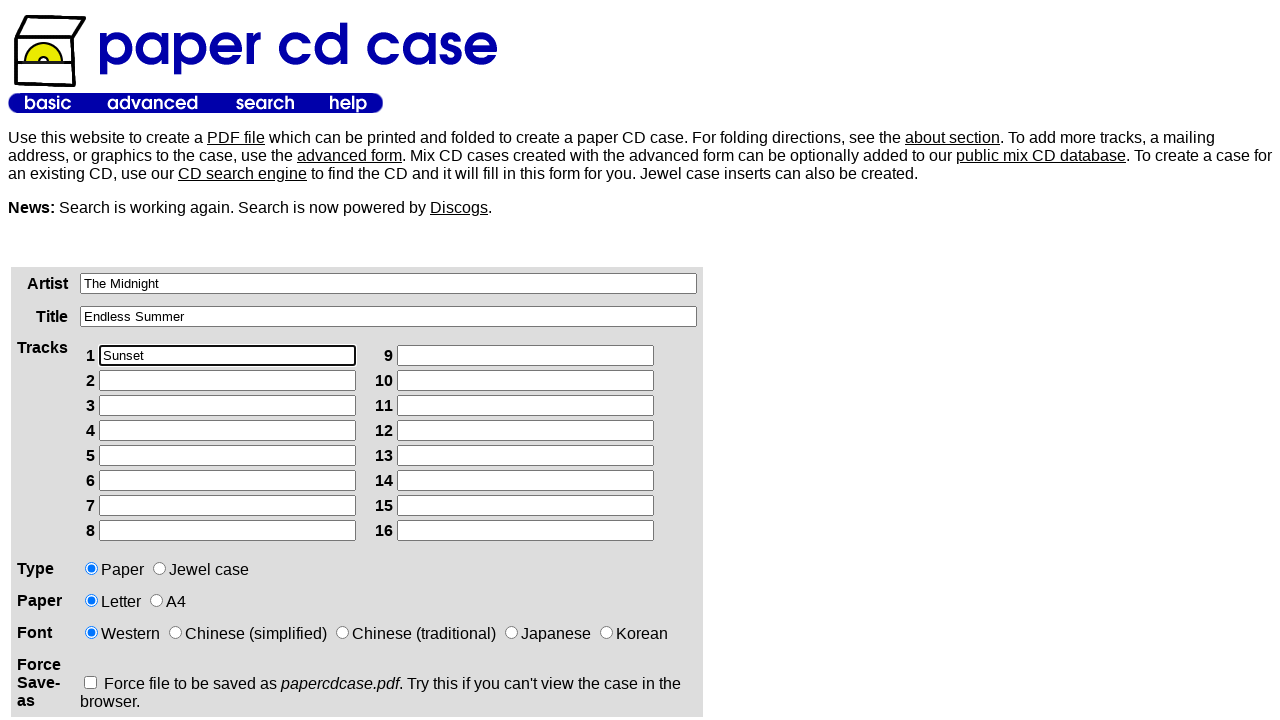

Filled track 2 with 'Gloria' on xpath=/html/body/table[2]/tbody/tr/td[1]/div/form/table/tbody/tr[3]/td[2]/table/
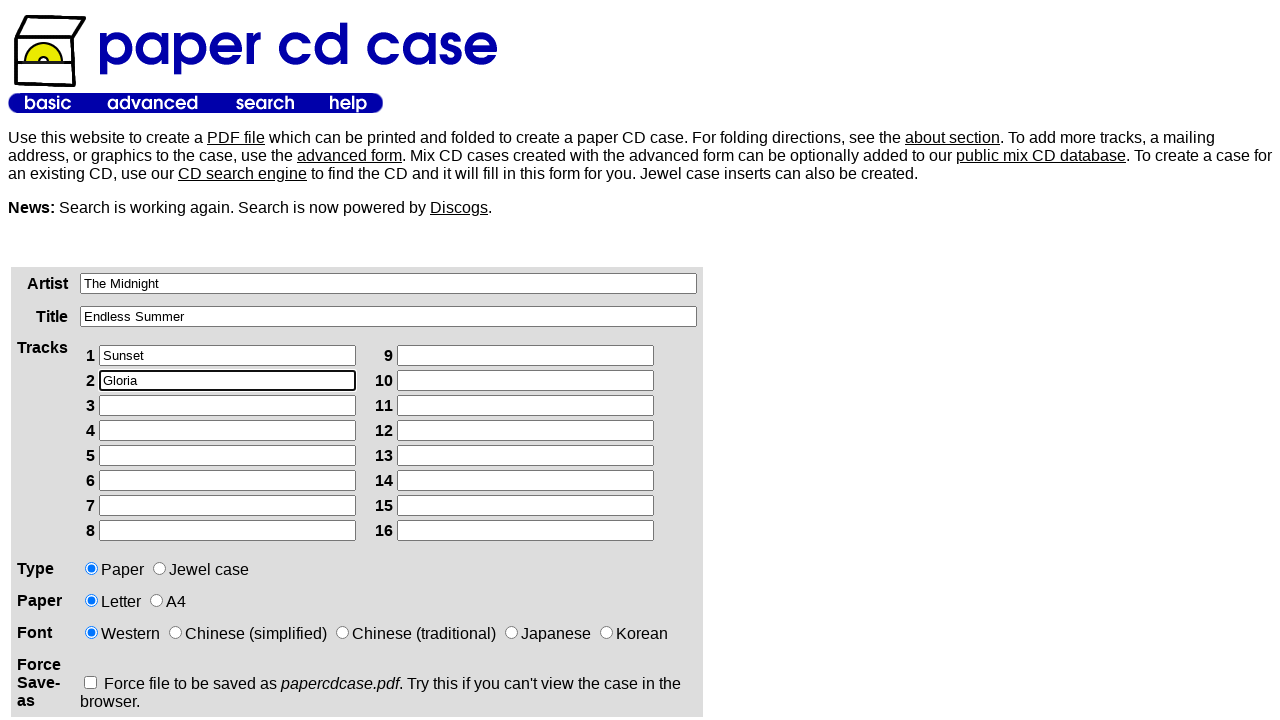

Filled track 3 with 'Crystalline' on xpath=/html/body/table[2]/tbody/tr/td[1]/div/form/table/tbody/tr[3]/td[2]/table/
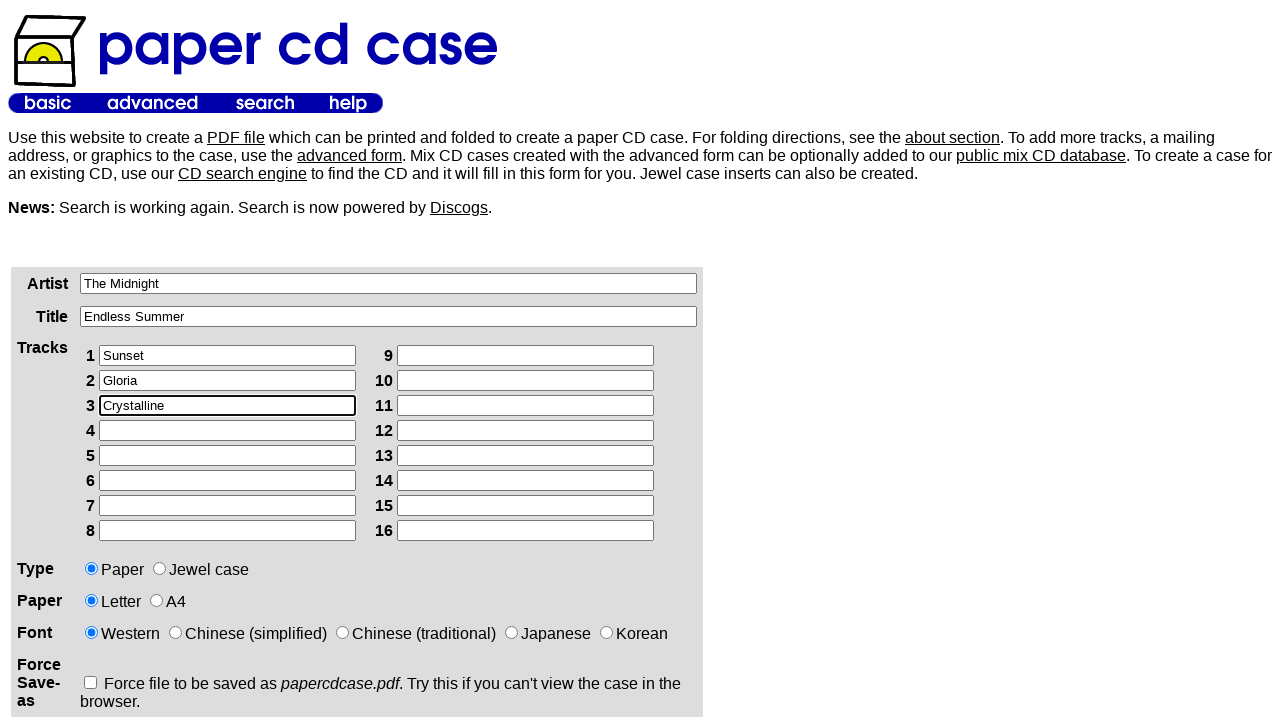

Filled track 4 with 'Jason' on xpath=/html/body/table[2]/tbody/tr/td[1]/div/form/table/tbody/tr[3]/td[2]/table/
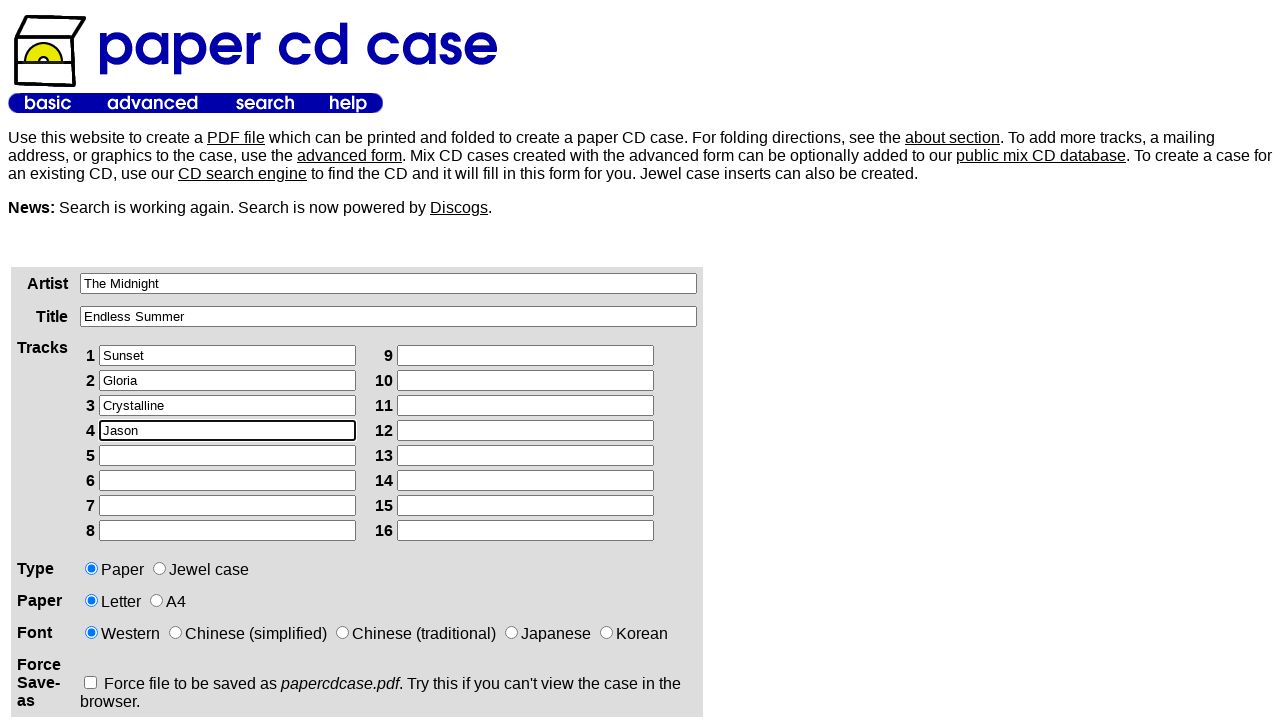

Filled track 5 with 'Lonely City' on xpath=/html/body/table[2]/tbody/tr/td[1]/div/form/table/tbody/tr[3]/td[2]/table/
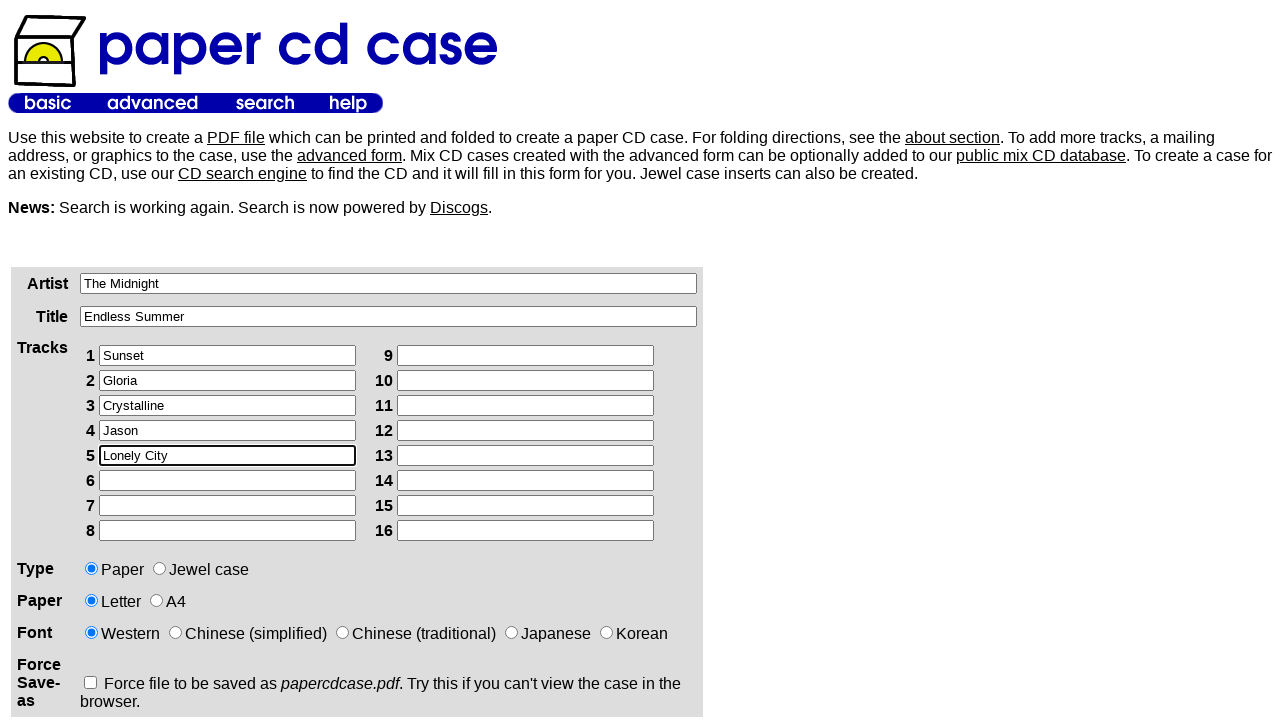

Filled track 6 with 'Nighthawks' on xpath=/html/body/table[2]/tbody/tr/td[1]/div/form/table/tbody/tr[3]/td[2]/table/
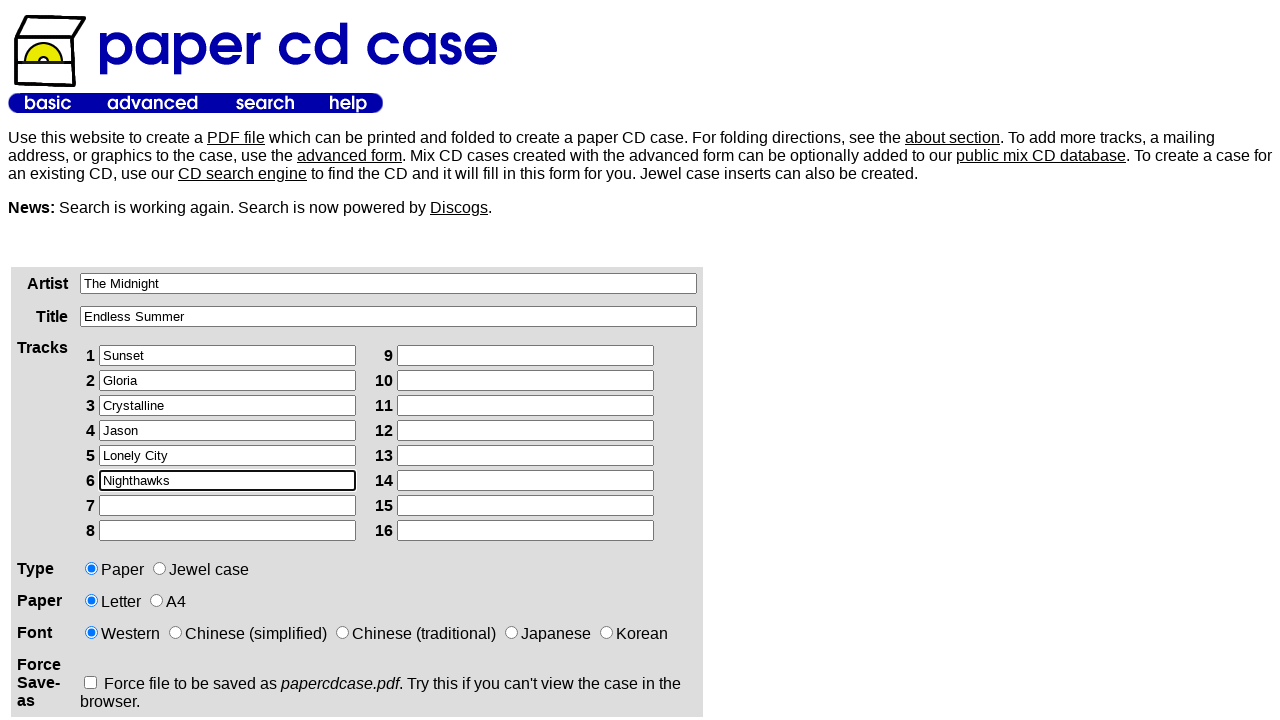

Filled track 7 with 'Synthetic' on xpath=/html/body/table[2]/tbody/tr/td[1]/div/form/table/tbody/tr[3]/td[2]/table/
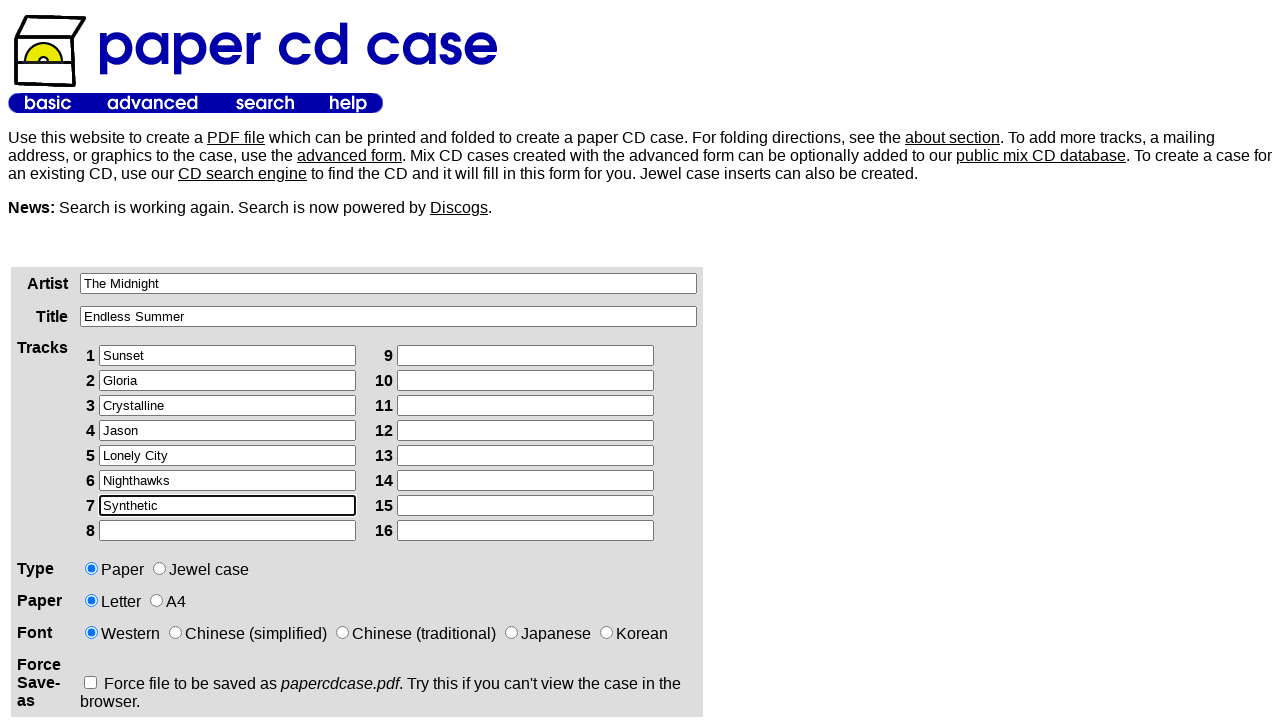

Filled track 8 with 'River of Darkness' on xpath=/html/body/table[2]/tbody/tr/td[1]/div/form/table/tbody/tr[3]/td[2]/table/
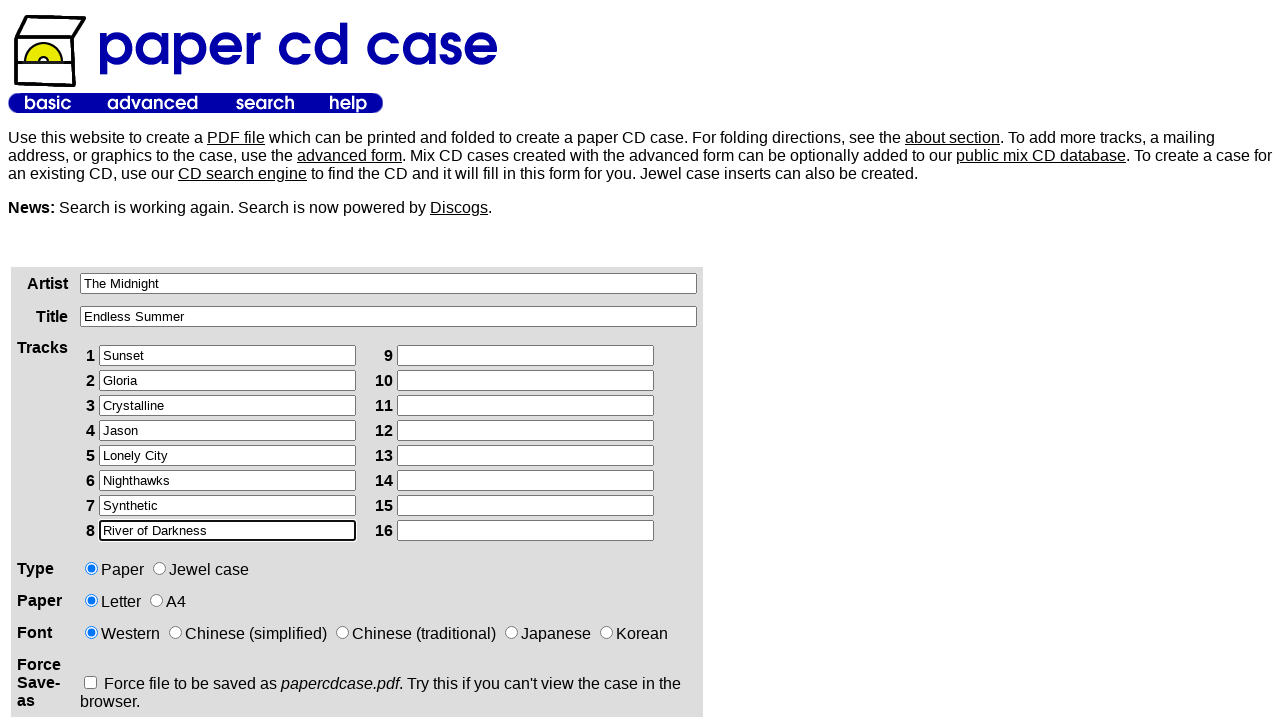

Filled track 9 with 'Collateral' on xpath=/html/body/table[2]/tbody/tr/td[1]/div/form/table/tbody/tr[3]/td[2]/table/
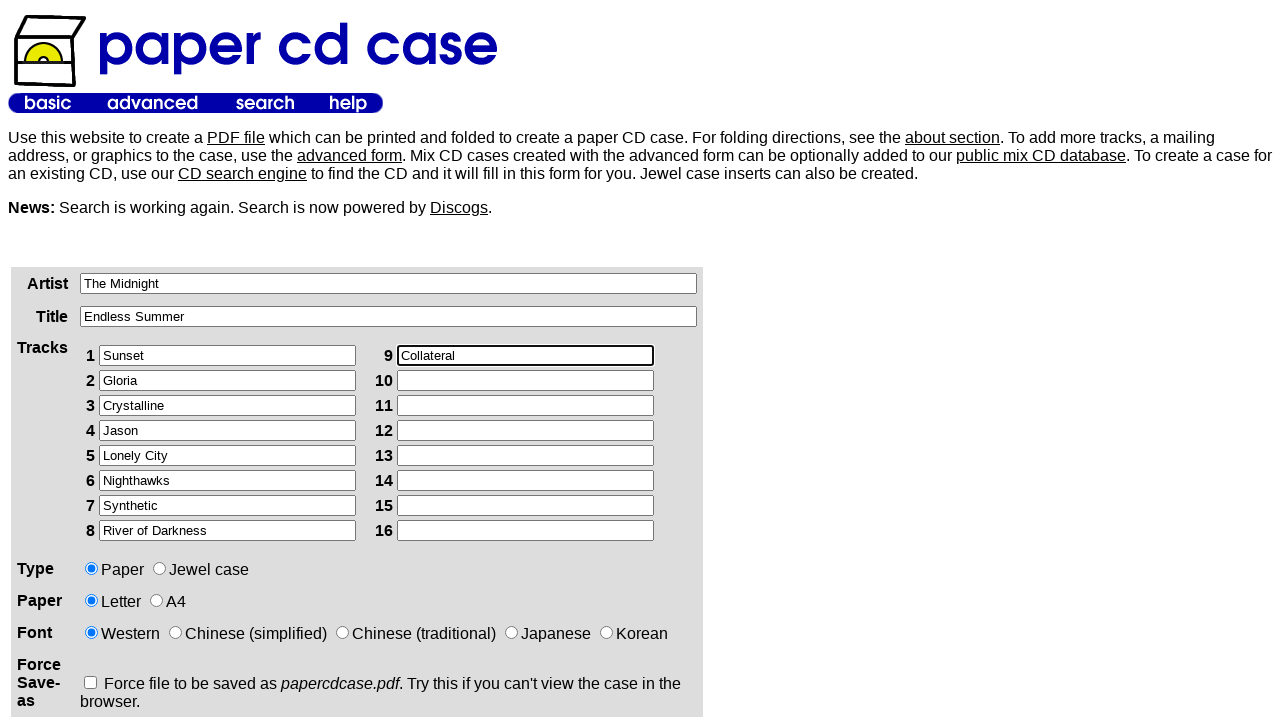

Filled track 10 with 'Lost Boy' on xpath=/html/body/table[2]/tbody/tr/td[1]/div/form/table/tbody/tr[3]/td[2]/table/
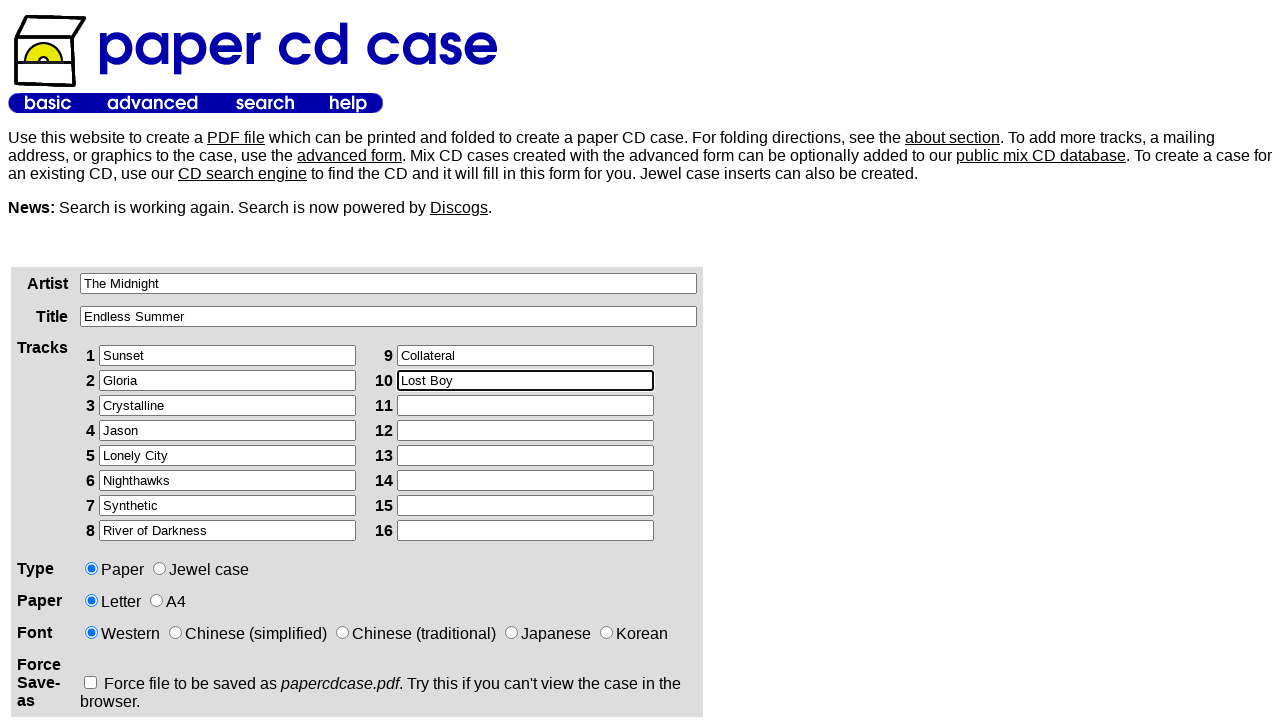

Filled track 11 with 'Vampires' on xpath=/html/body/table[2]/tbody/tr/td[1]/div/form/table/tbody/tr[3]/td[2]/table/
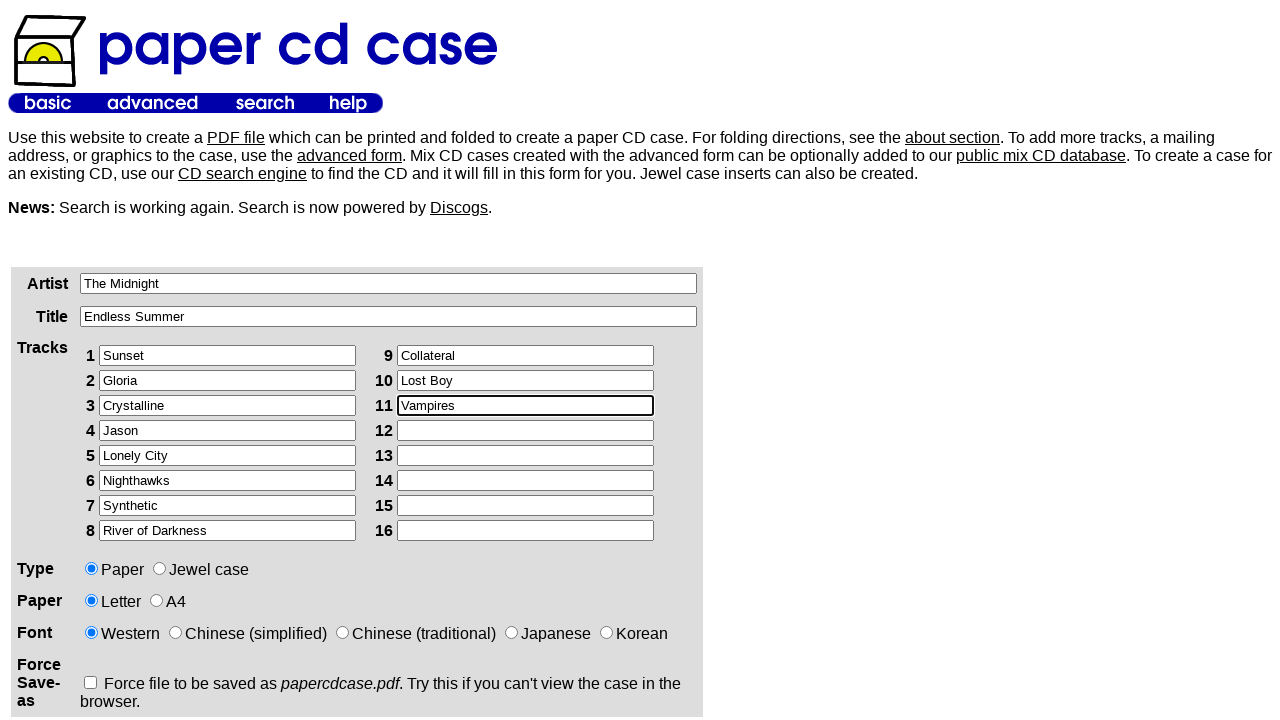

Filled track 12 with 'The Equaliser' on xpath=/html/body/table[2]/tbody/tr/td[1]/div/form/table/tbody/tr[3]/td[2]/table/
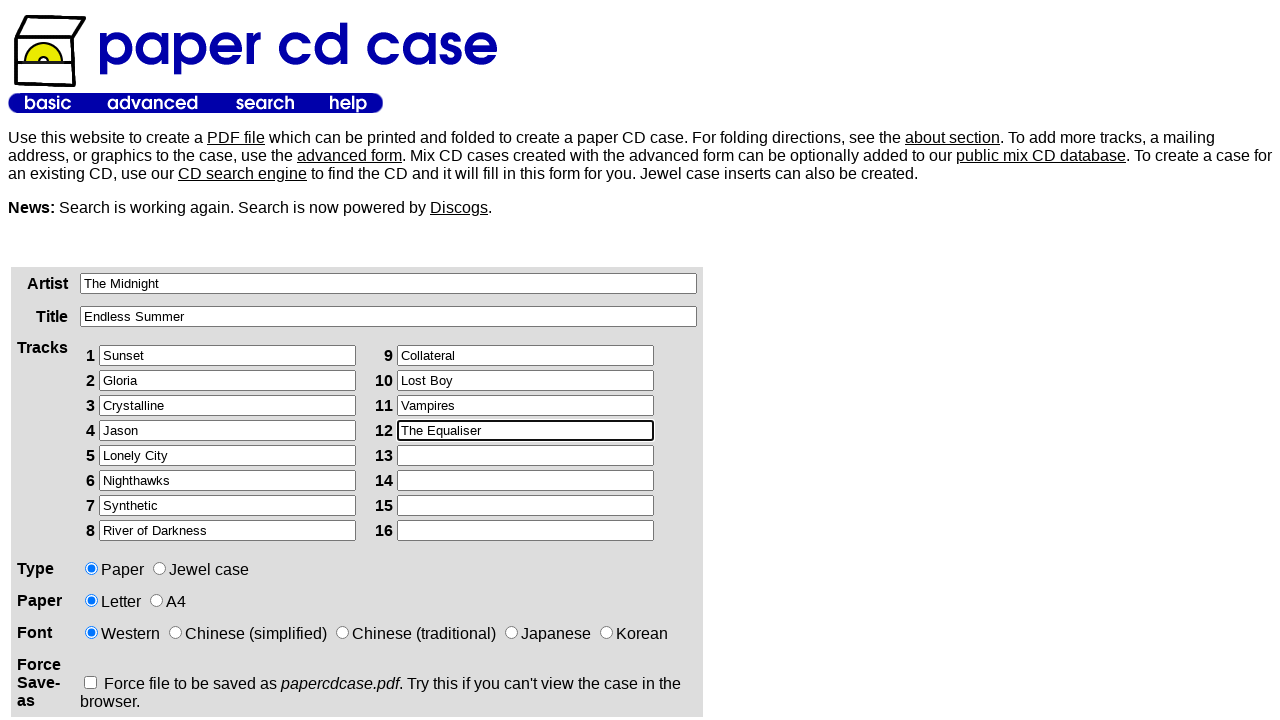

Filled track 13 with 'America 2' on xpath=/html/body/table[2]/tbody/tr/td[1]/div/form/table/tbody/tr[3]/td[2]/table/
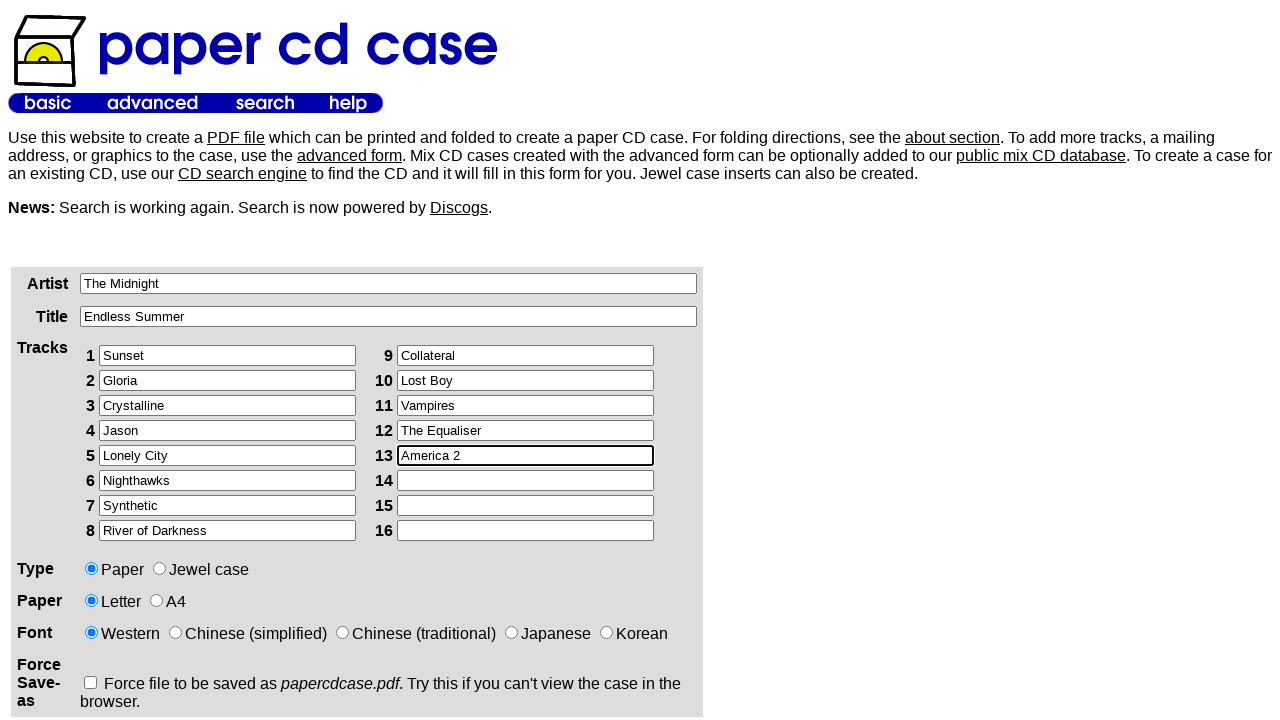

Filled track 14 with 'Endless Summer' on xpath=/html/body/table[2]/tbody/tr/td[1]/div/form/table/tbody/tr[3]/td[2]/table/
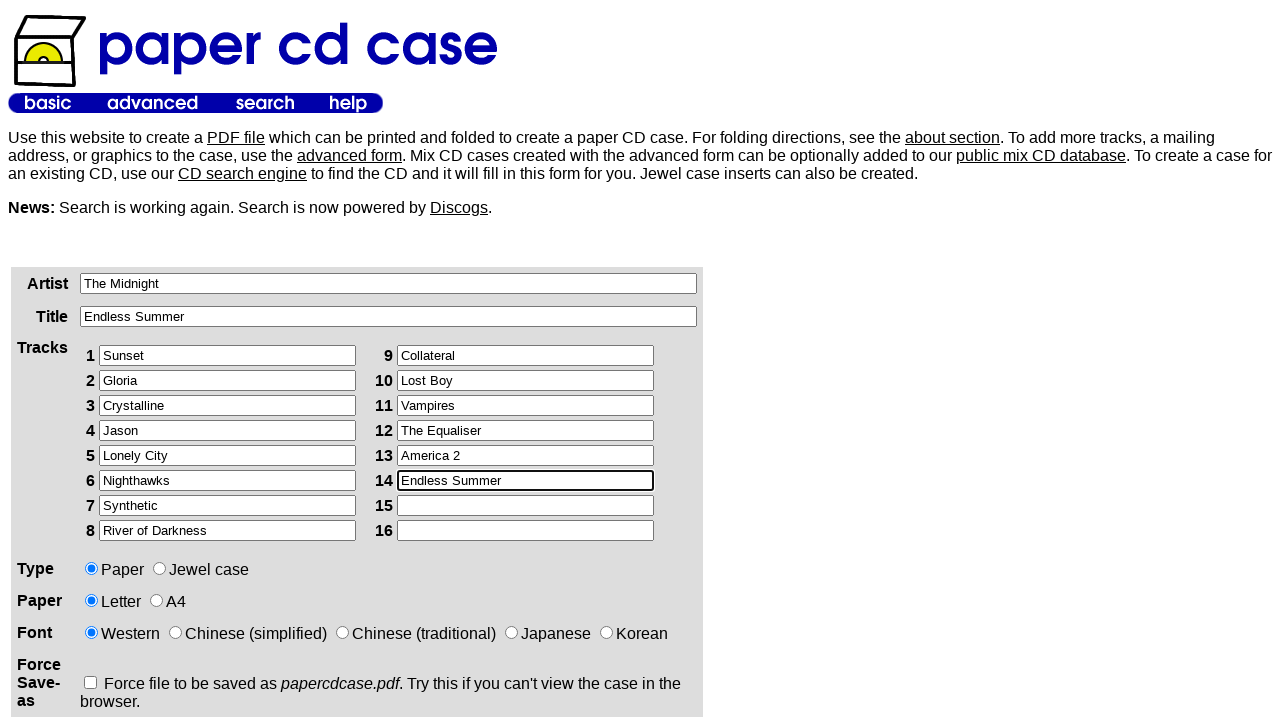

Selected CD type (second option) at (160, 568) on xpath=/html/body/table[2]/tbody/tr/td[1]/div/form/table/tbody/tr[4]/td[2]/input[
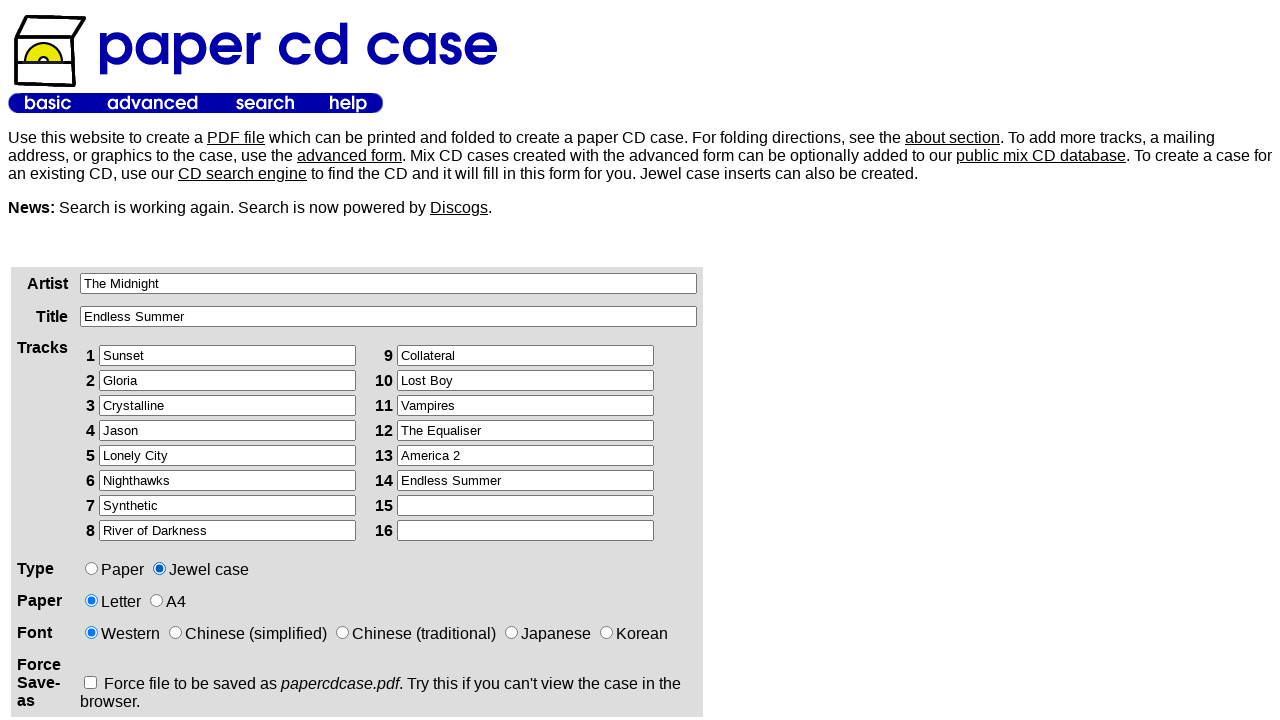

Selected paper type (second option) at (156, 600) on xpath=/html/body/table[2]/tbody/tr/td[1]/div/form/table/tbody/tr[5]/td[2]/input[
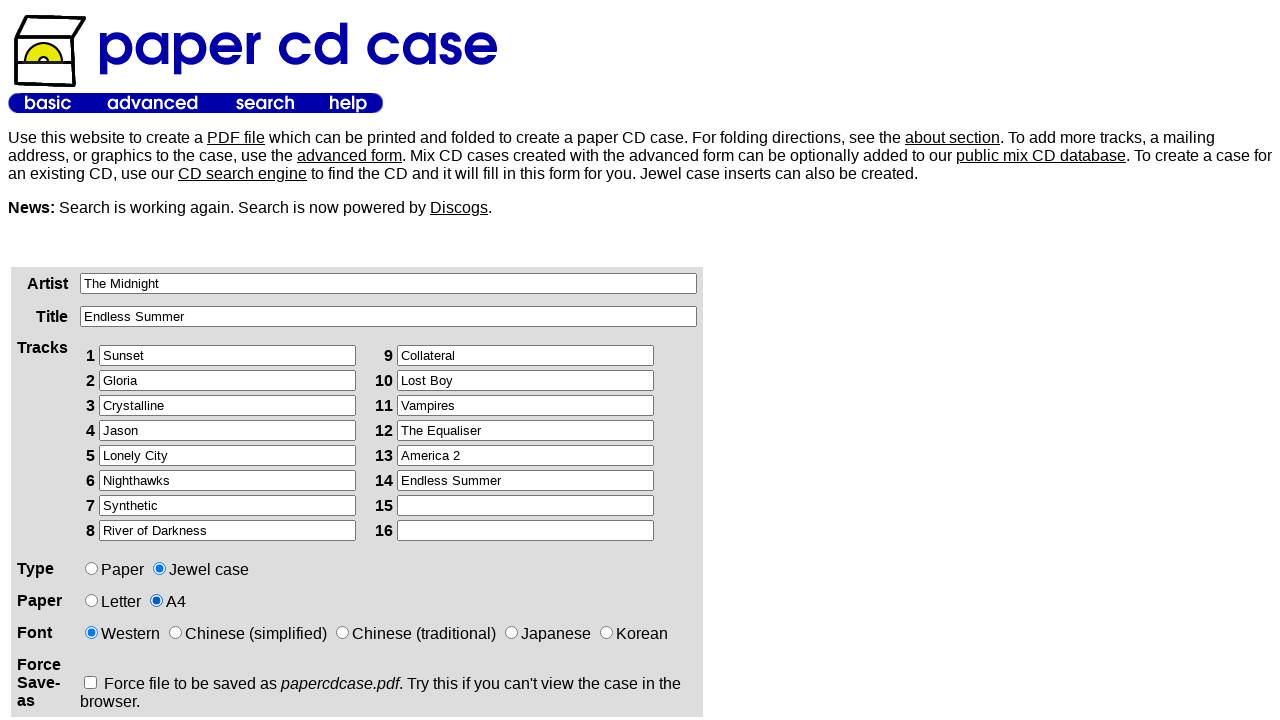

Clicked submit button to create CD case at (125, 360) on xpath=/html/body/table[2]/tbody/tr/td[1]/div/form/p/input
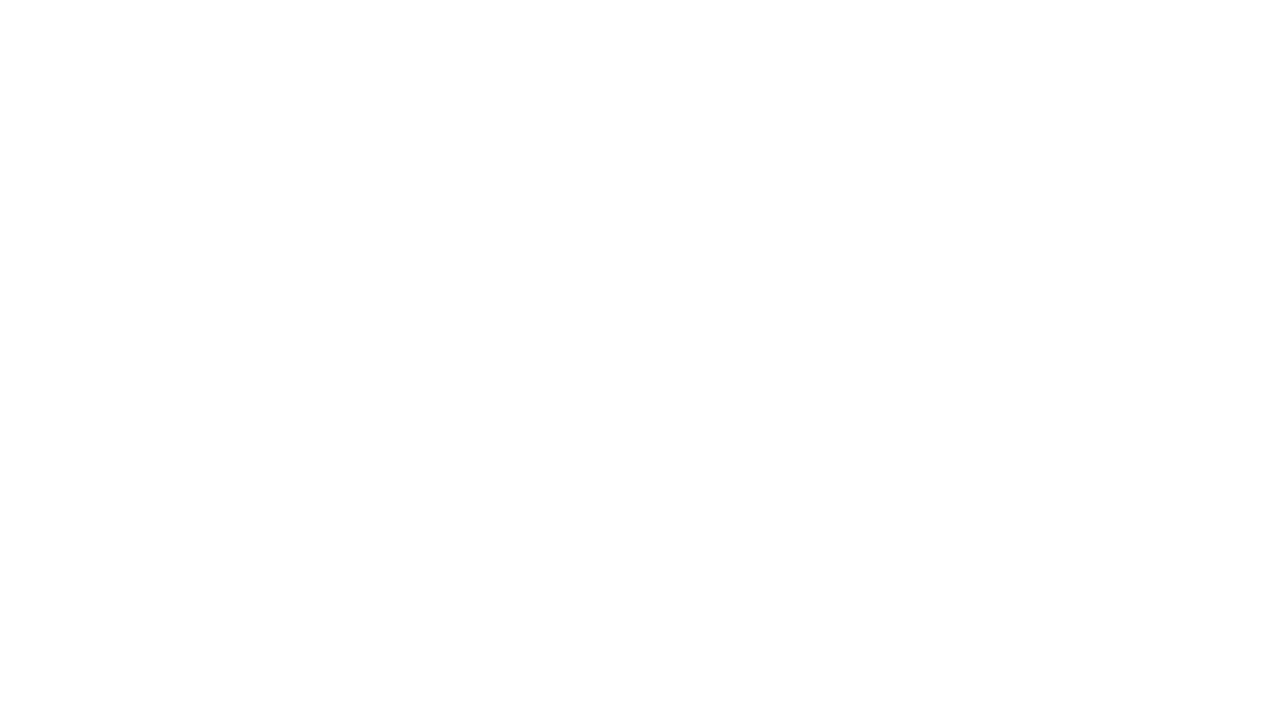

Waited for result page to load (networkidle)
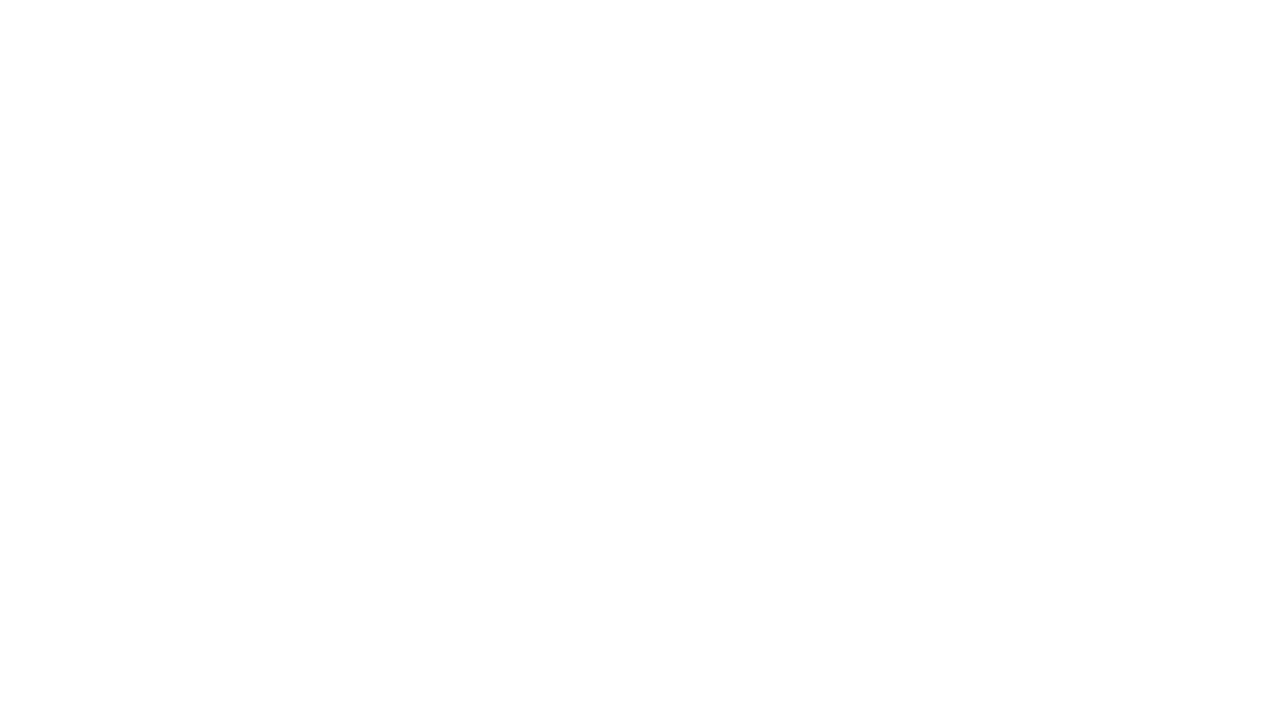

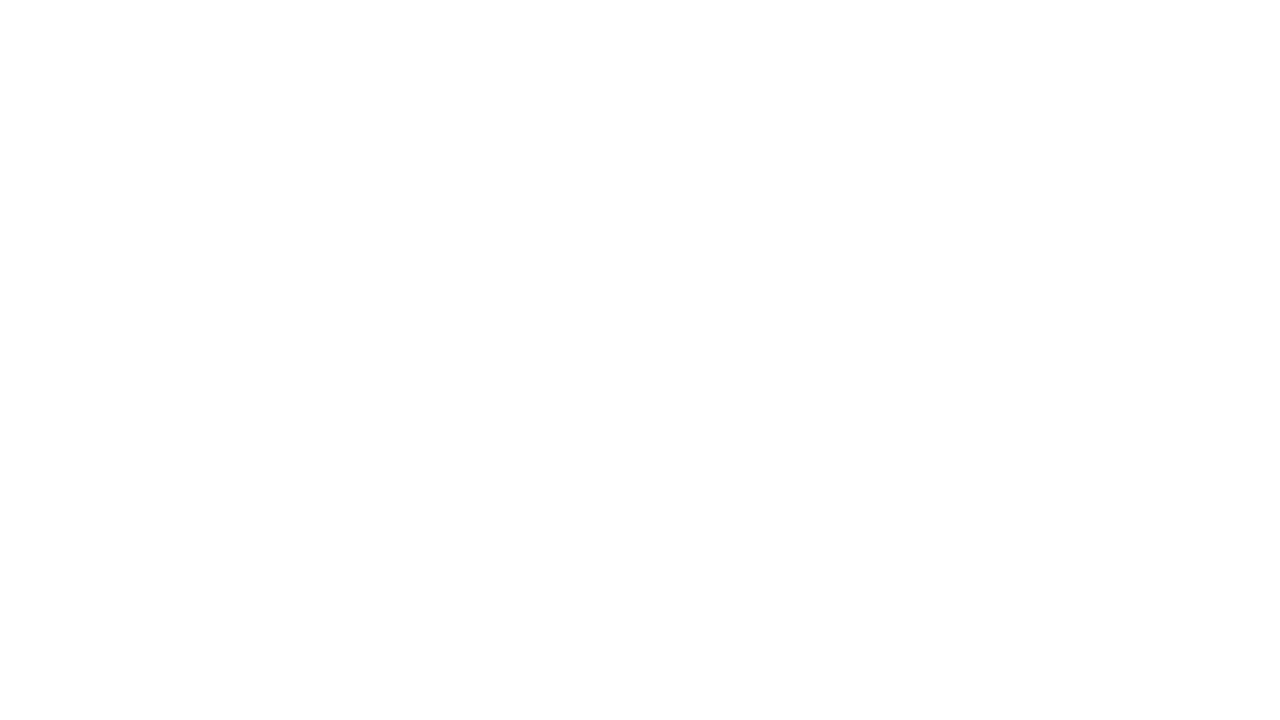